Tests filtering to display only completed todo items

Starting URL: https://demo.playwright.dev/todomvc

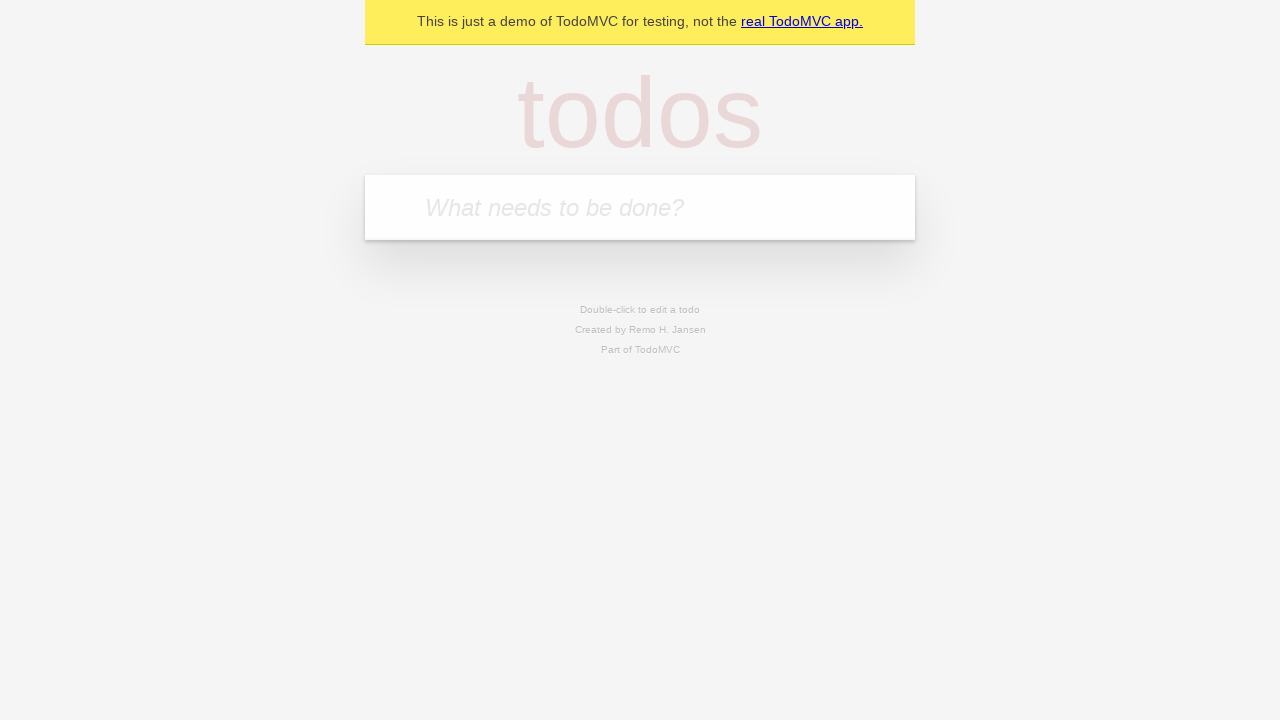

Filled new todo field with 'buy some cheese' on .new-todo
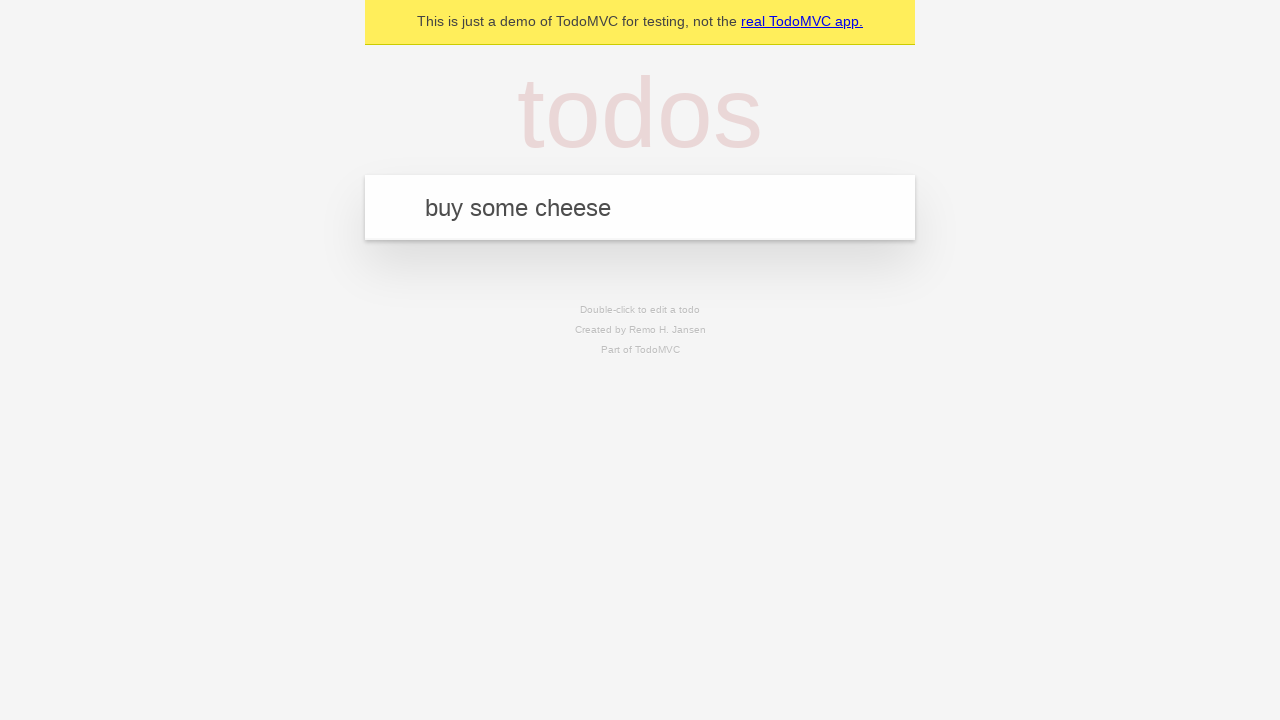

Pressed Enter to create first todo item on .new-todo
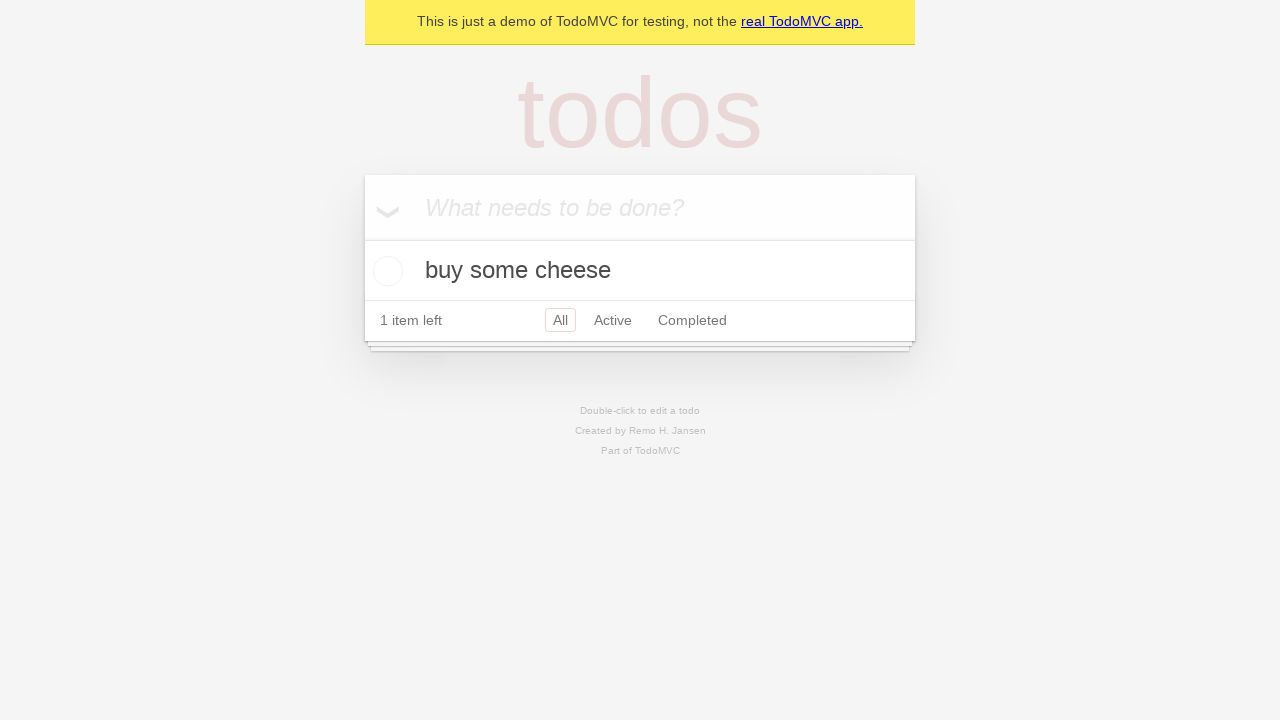

Filled new todo field with 'feed the cat' on .new-todo
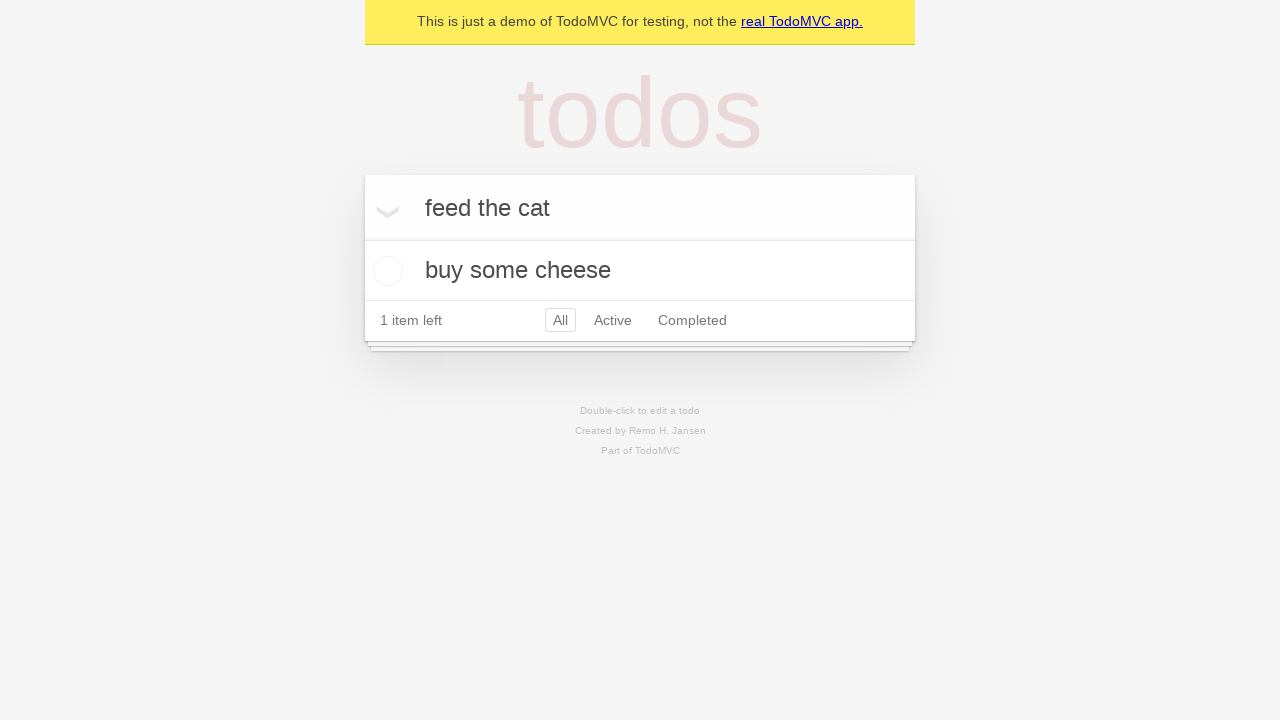

Pressed Enter to create second todo item on .new-todo
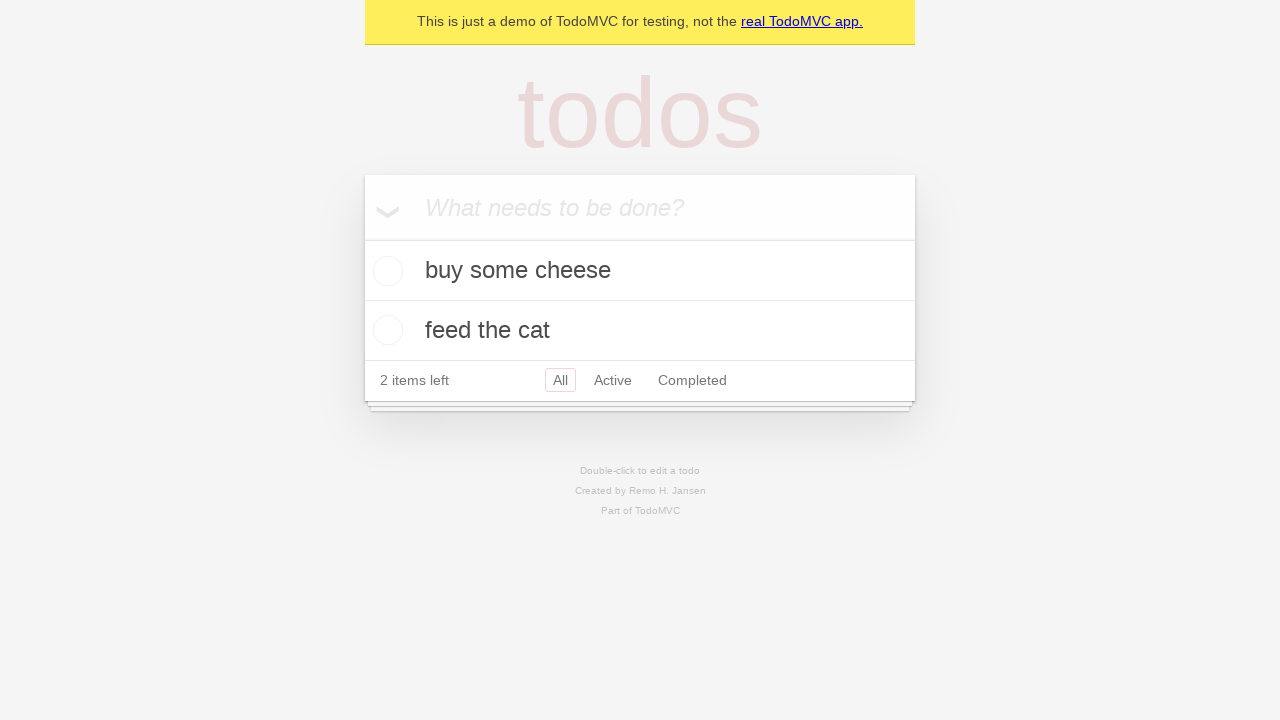

Filled new todo field with 'book a doctors appointment' on .new-todo
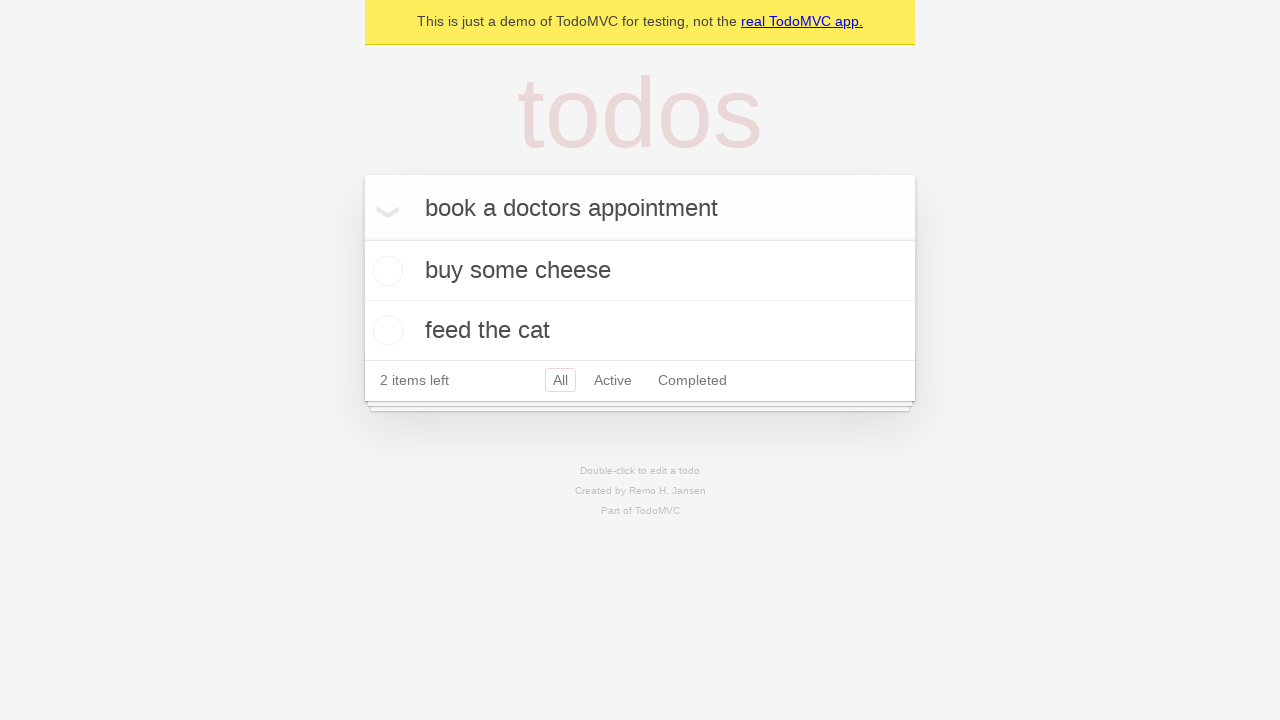

Pressed Enter to create third todo item on .new-todo
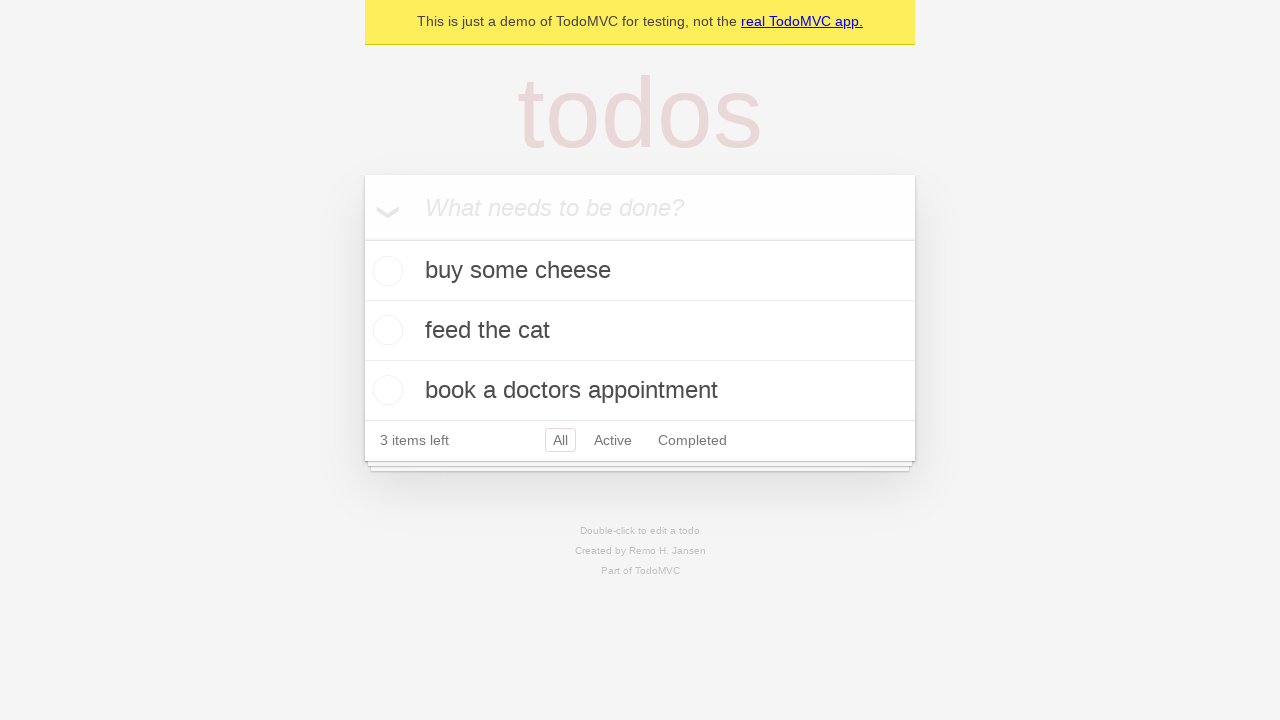

Verified that all 3 todo items were created
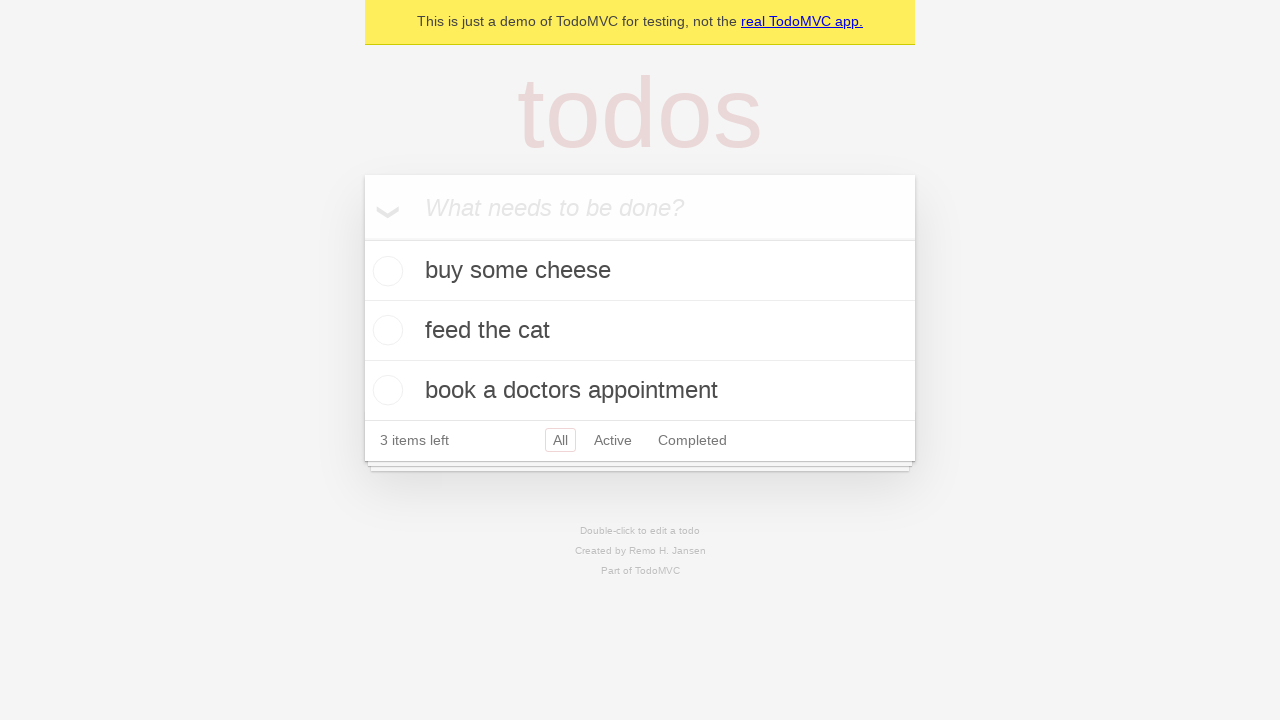

Marked second todo item ('feed the cat') as completed at (385, 330) on .todo-list li .toggle >> nth=1
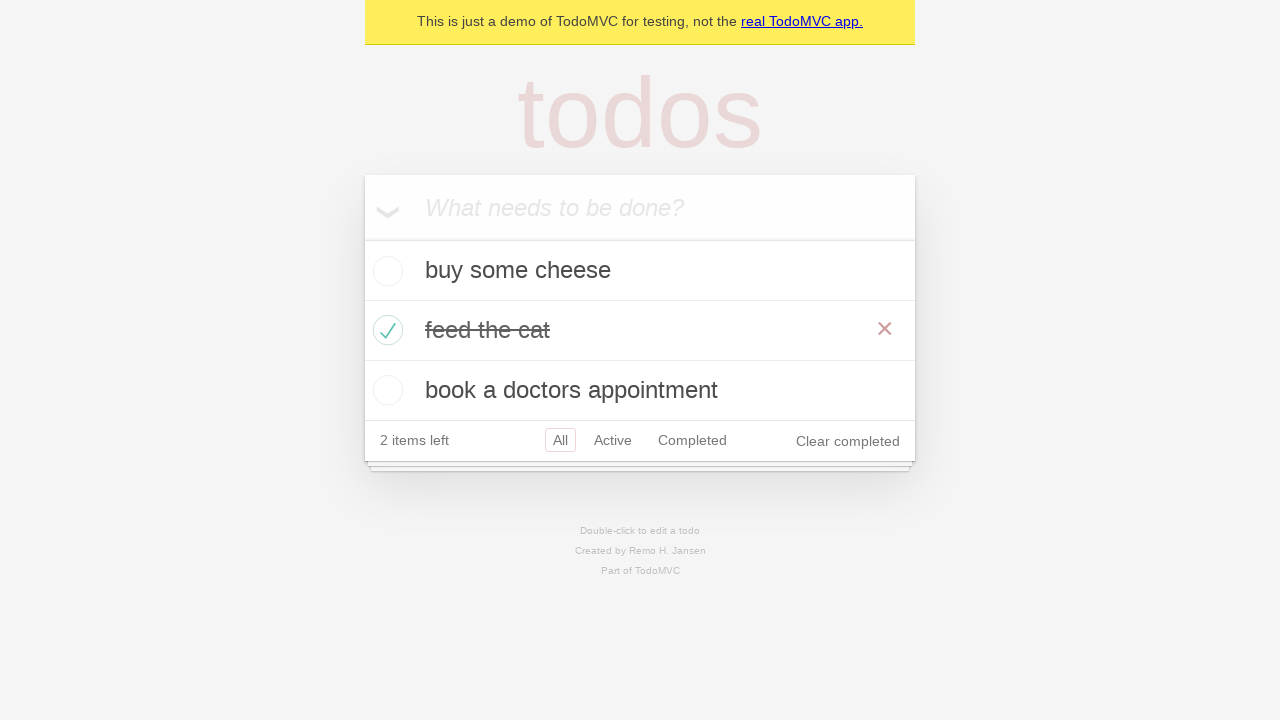

Clicked 'Completed' filter to display only completed items at (692, 440) on .filters >> text=Completed
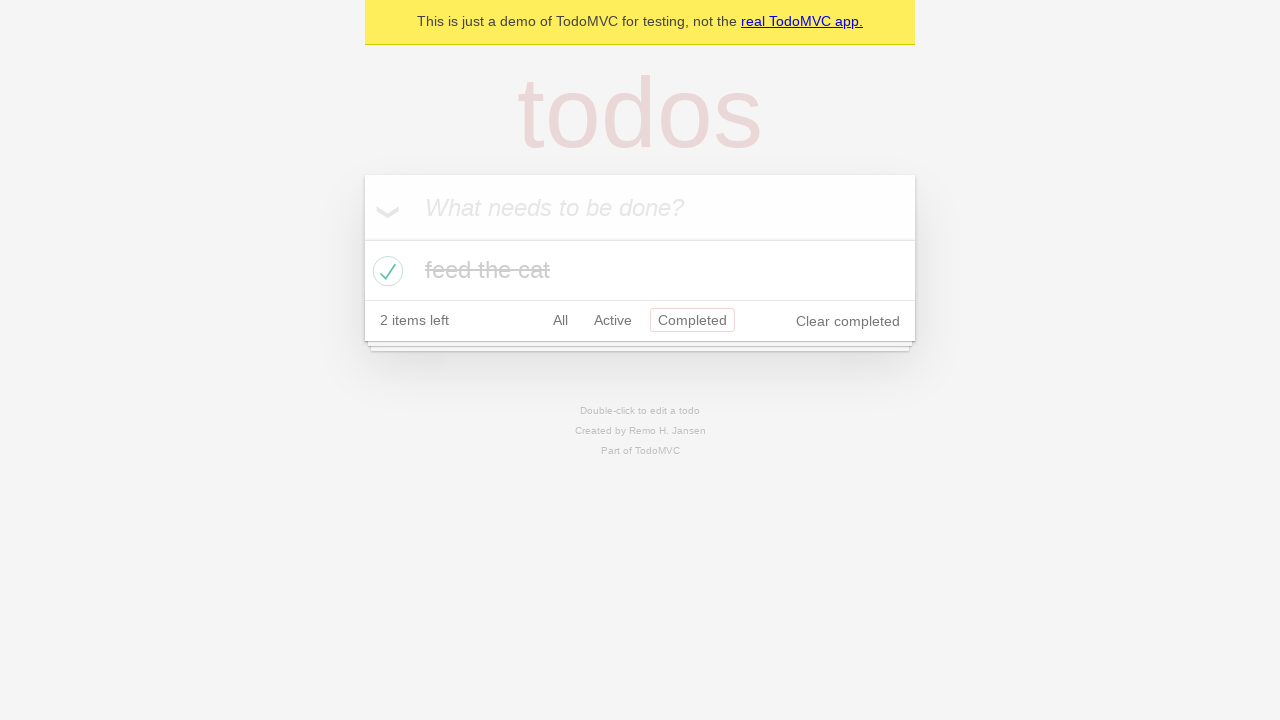

Verified that only 1 completed item is displayed after filtering
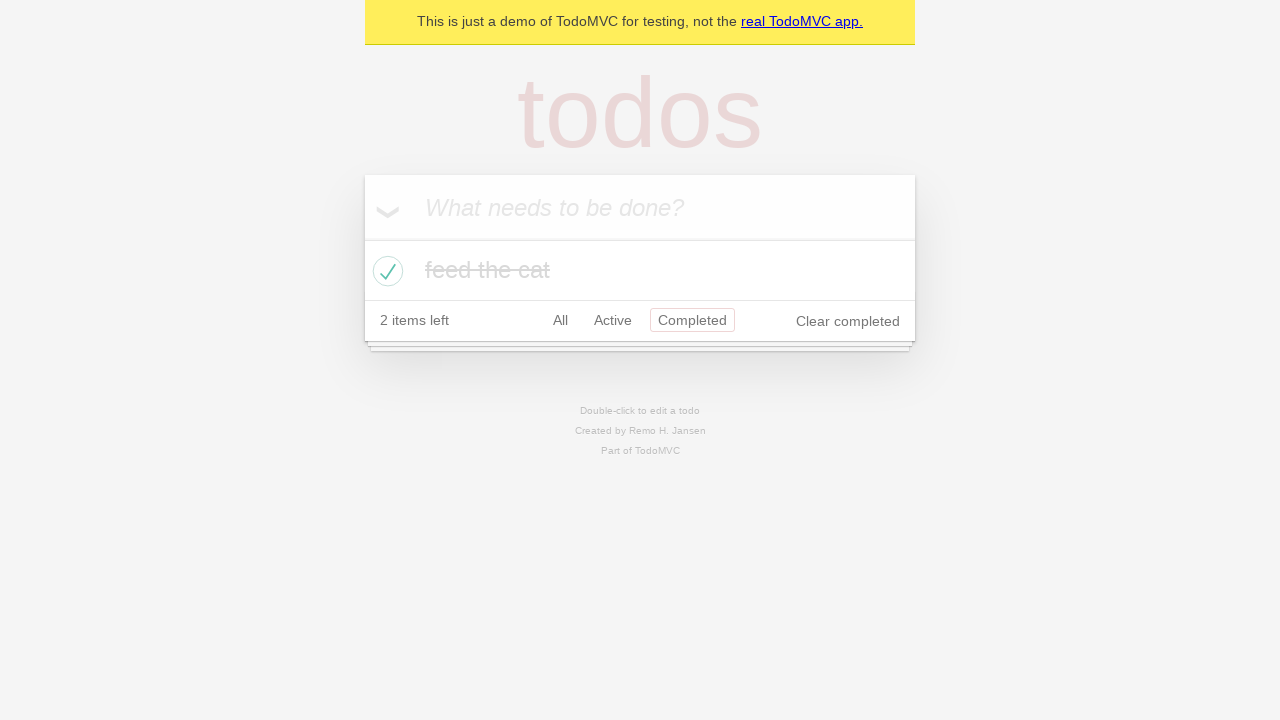

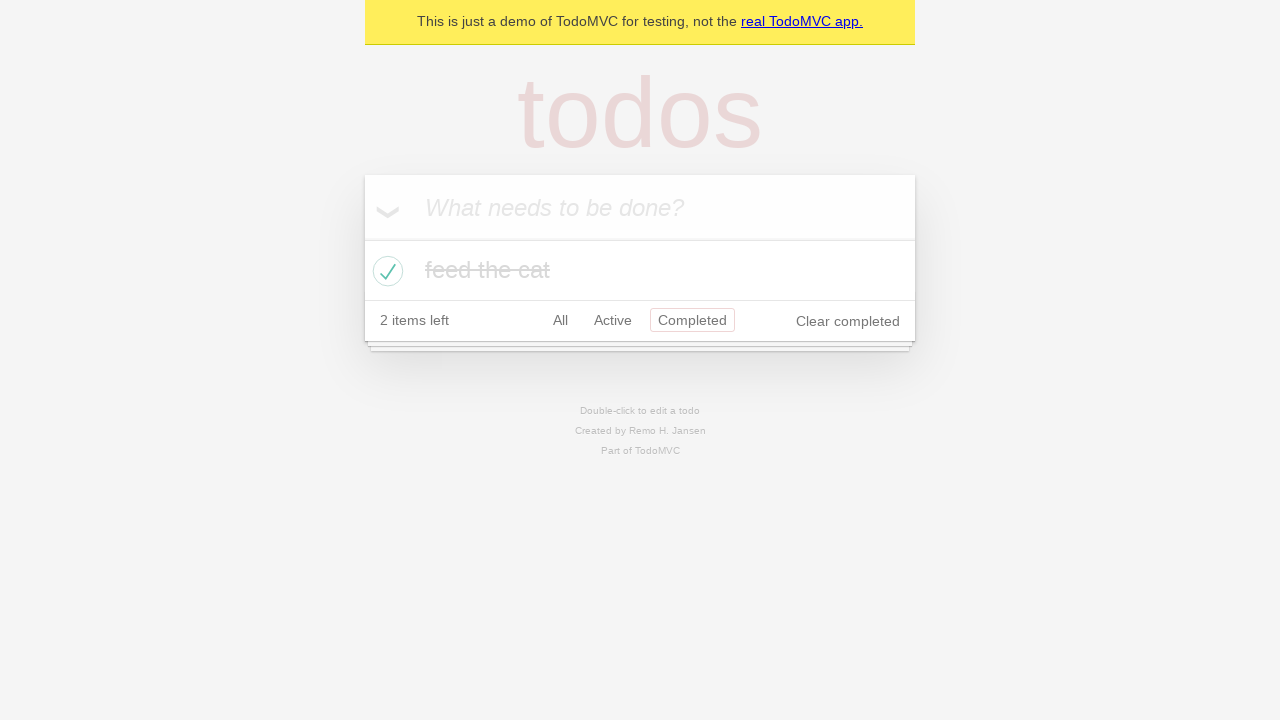